Tests mouse hover functionality by revealing hidden content and clicking on the "Top" link

Starting URL: https://www.letskodeit.com/practice

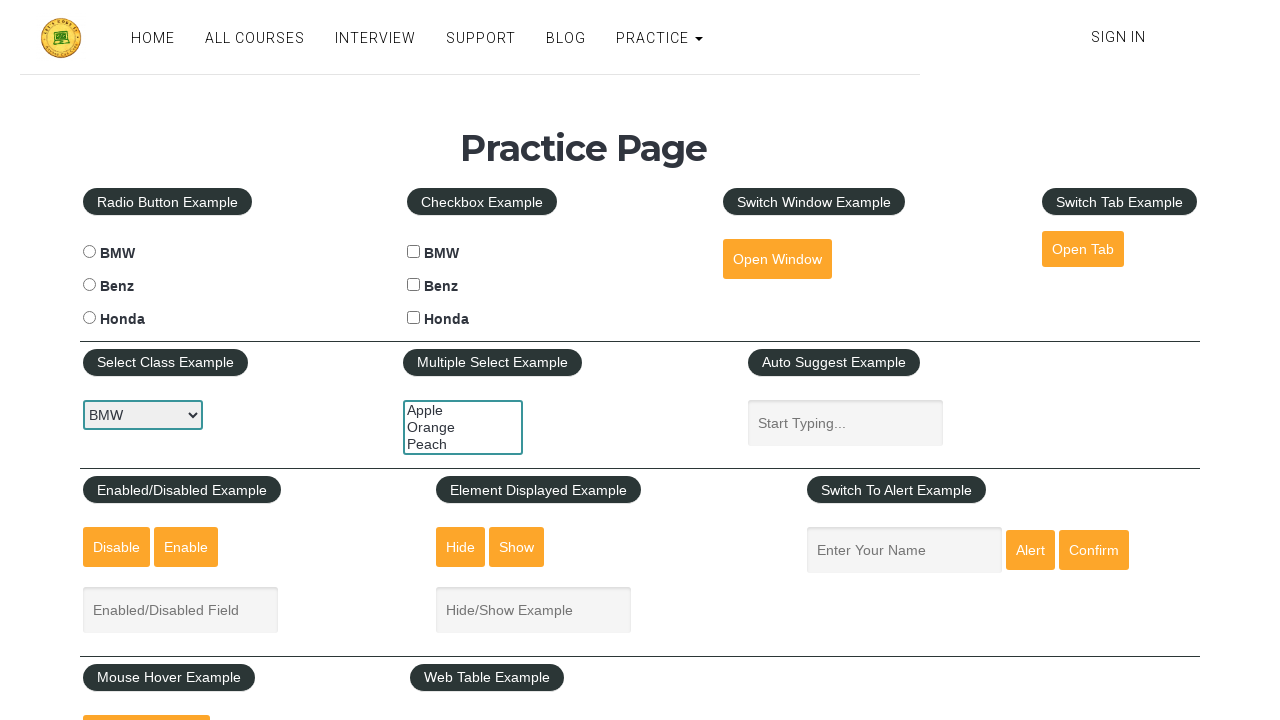

Revealed hidden mouse hover content by setting display to block
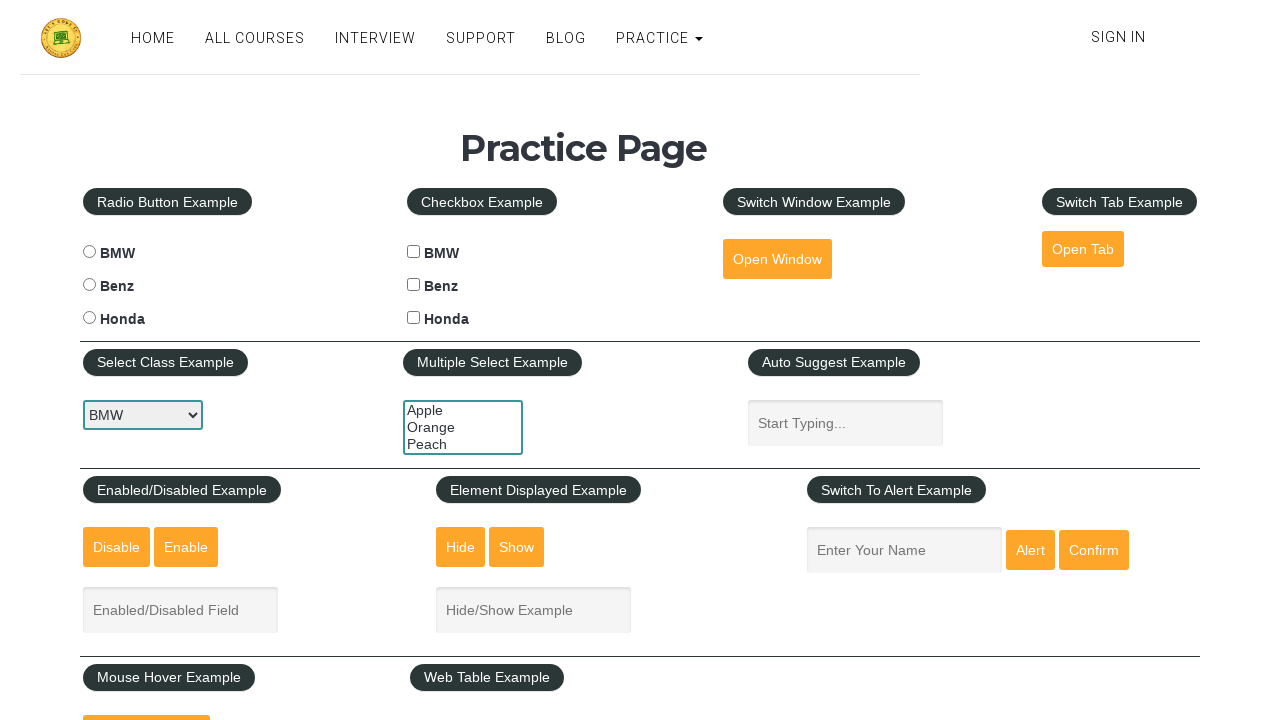

Clicked on the 'Top' link at (163, 360) on text=Top
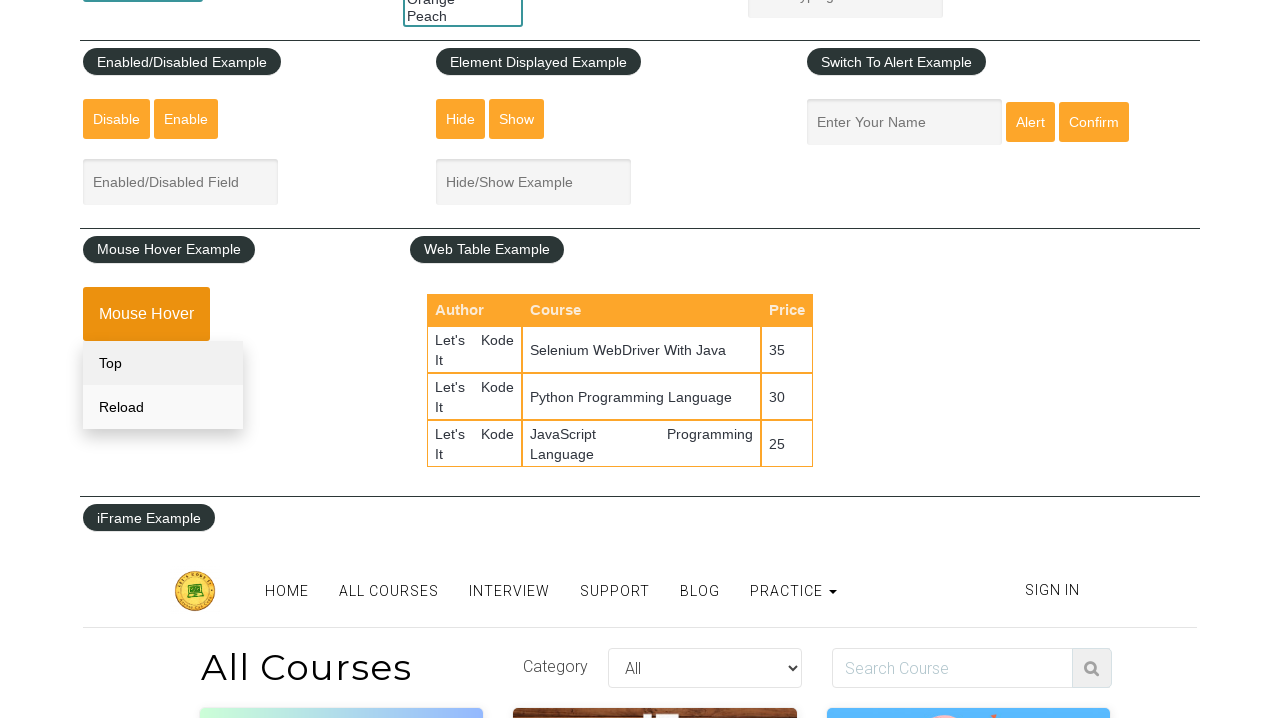

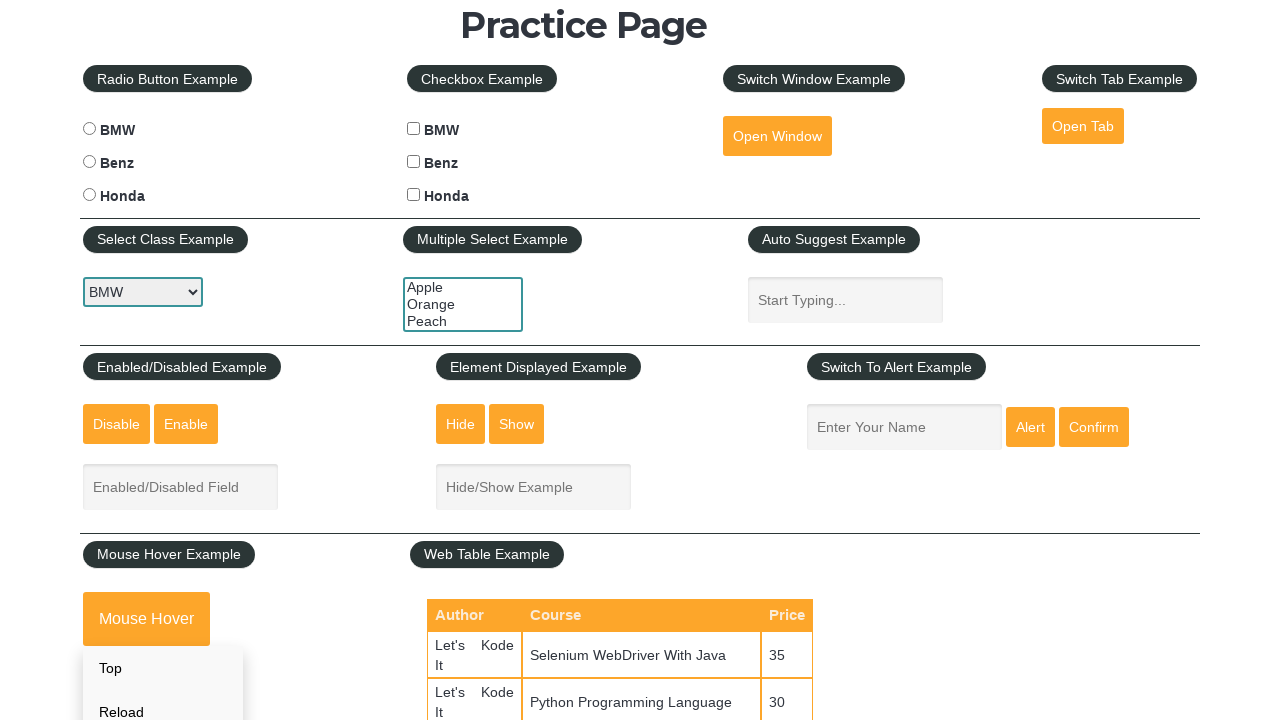